Navigates to OrangeHRM demo login page and verifies the login form element is visible on the page.

Starting URL: https://opensource-demo.orangehrmlive.com/web/index.php/auth/login

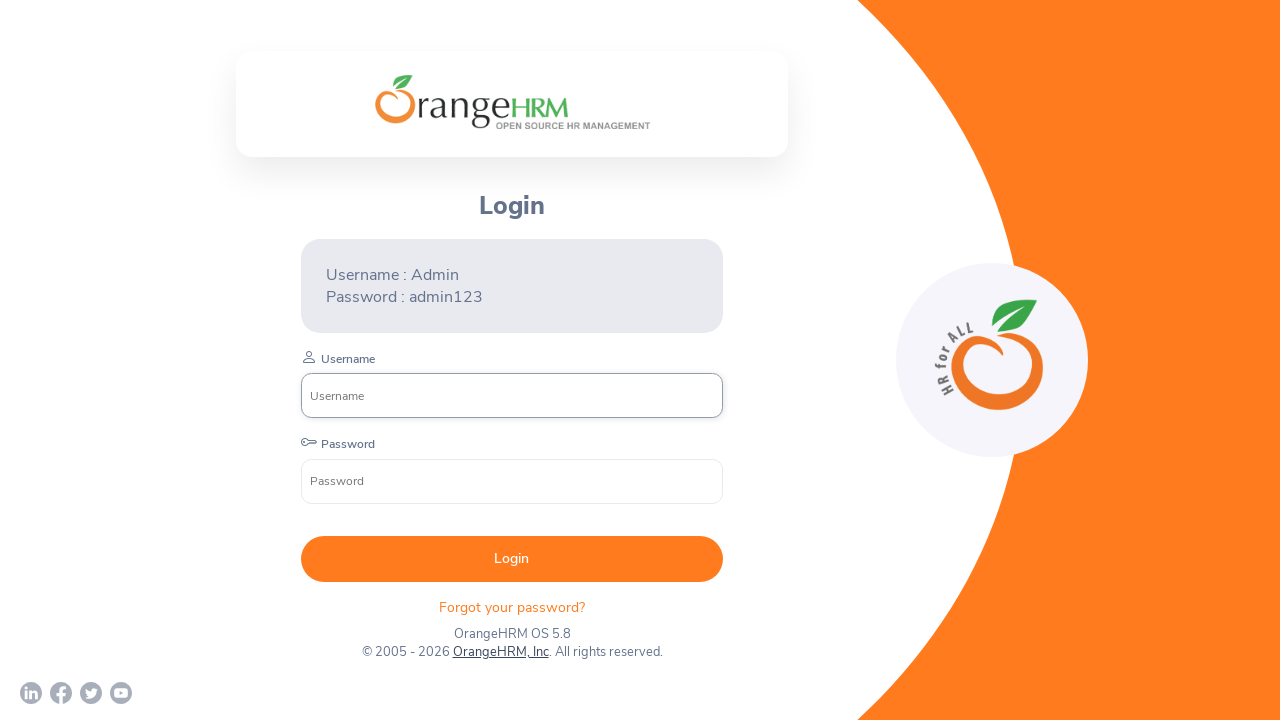

Waited 3 seconds for page to load
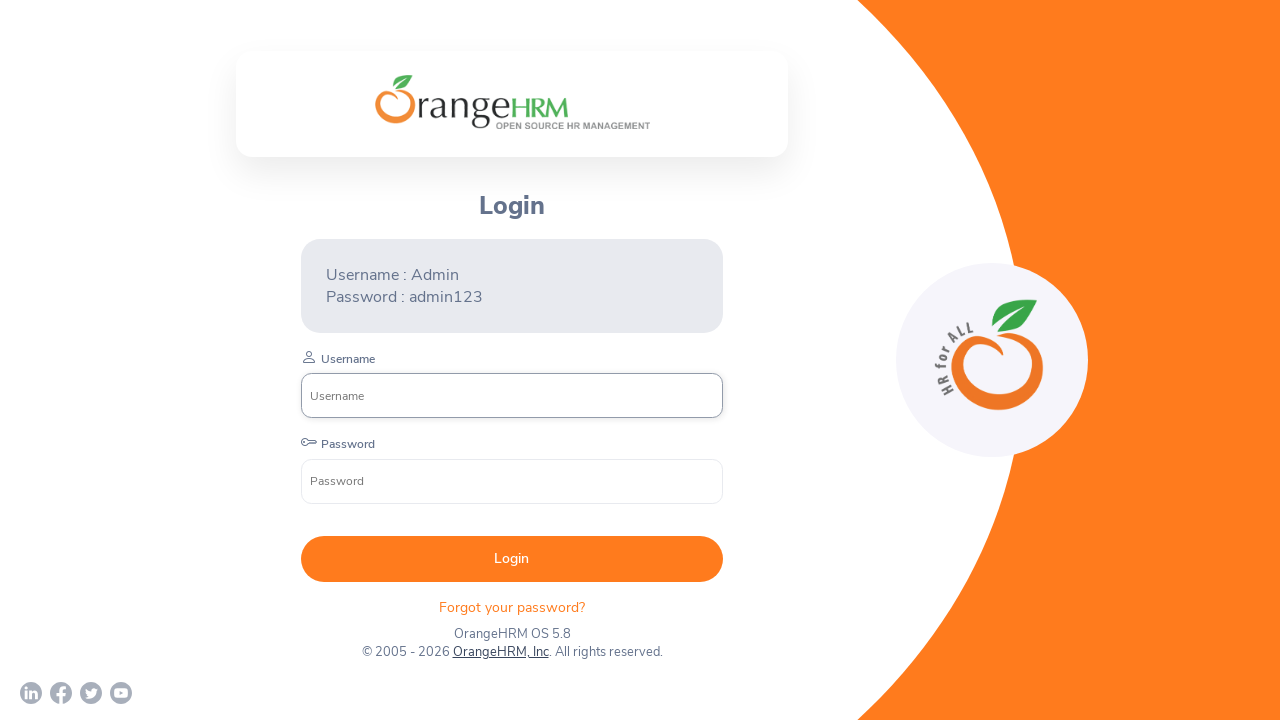

Login form element is now visible on the page
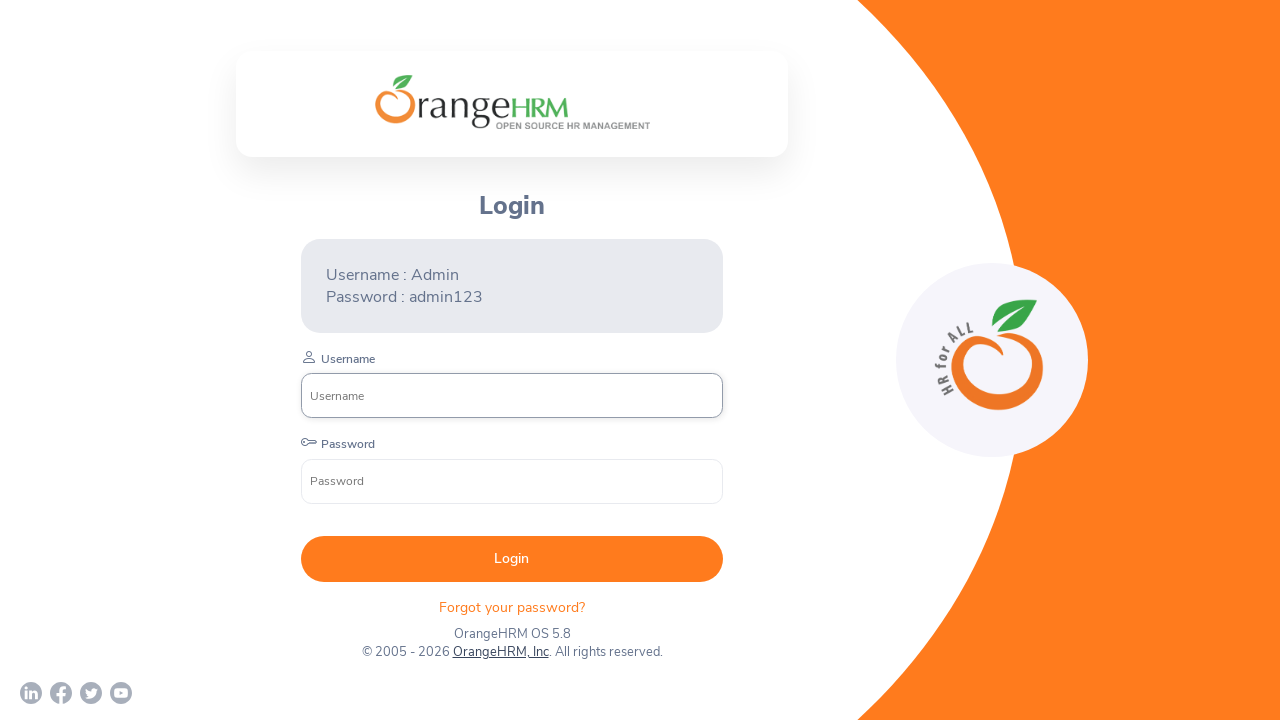

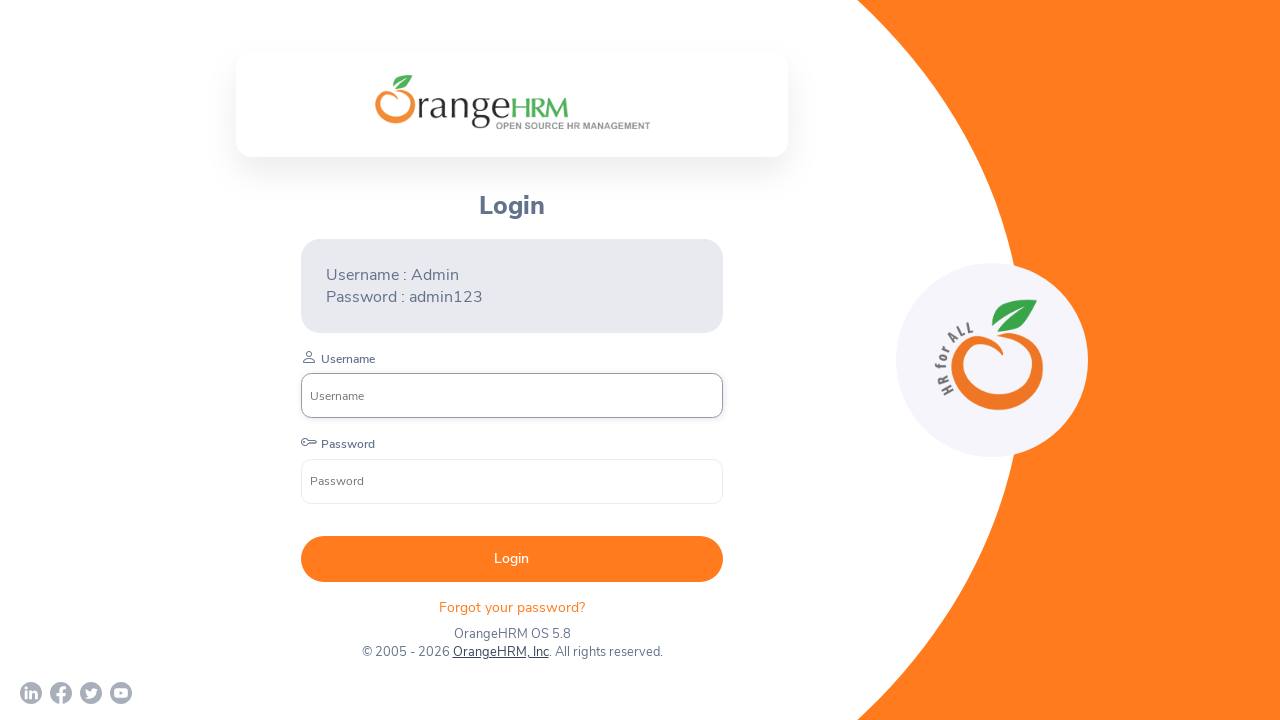